Tests alert handling functionality by navigating to the confirm alert section, triggering an alert, and dismissing it

Starting URL: https://demo.automationtesting.in/Alerts.html

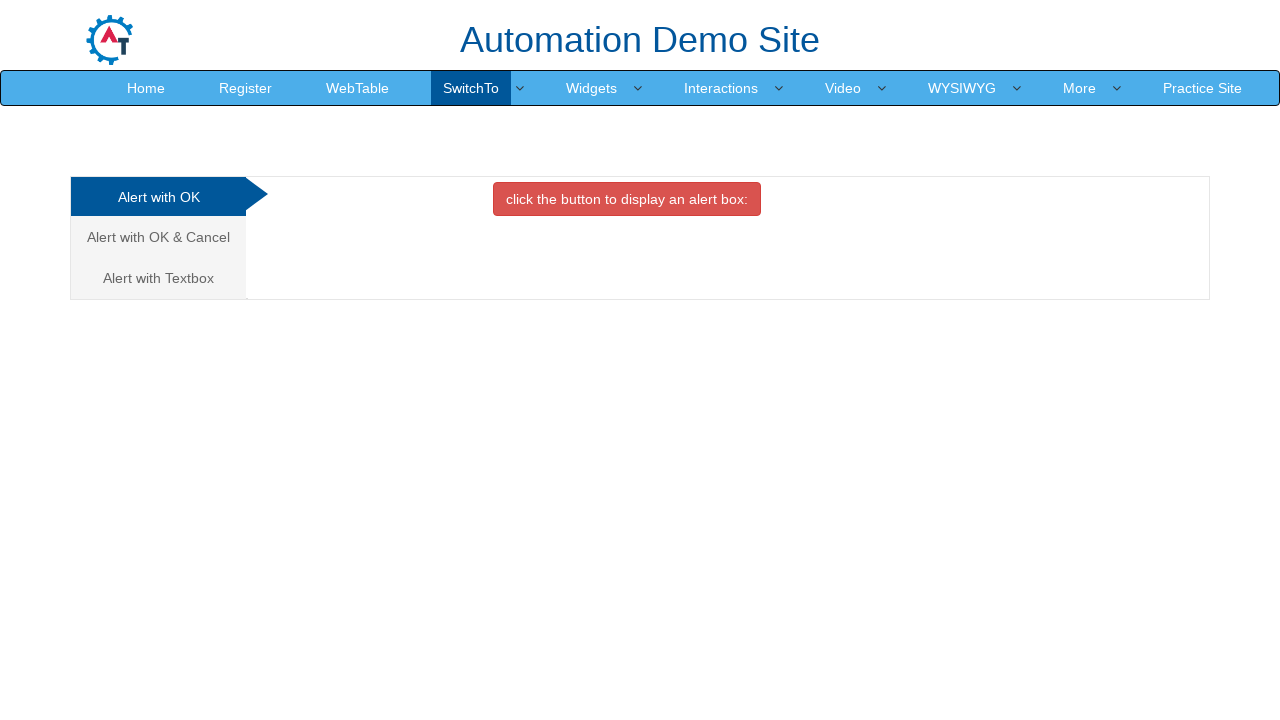

Clicked on the 'Alert with OK & Cancel' tab at (158, 237) on xpath=//a[contains(@href, '#CancelTab')]
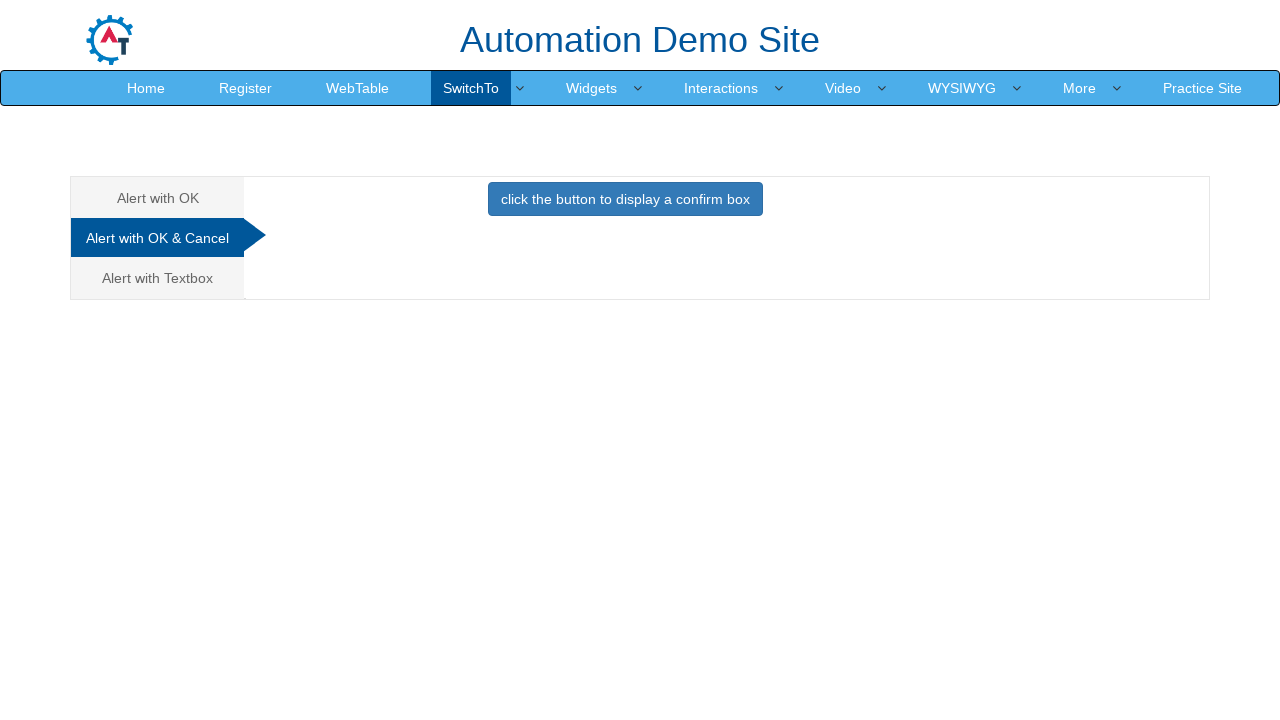

Clicked the button to trigger the confirm alert at (625, 199) on #CancelTab button
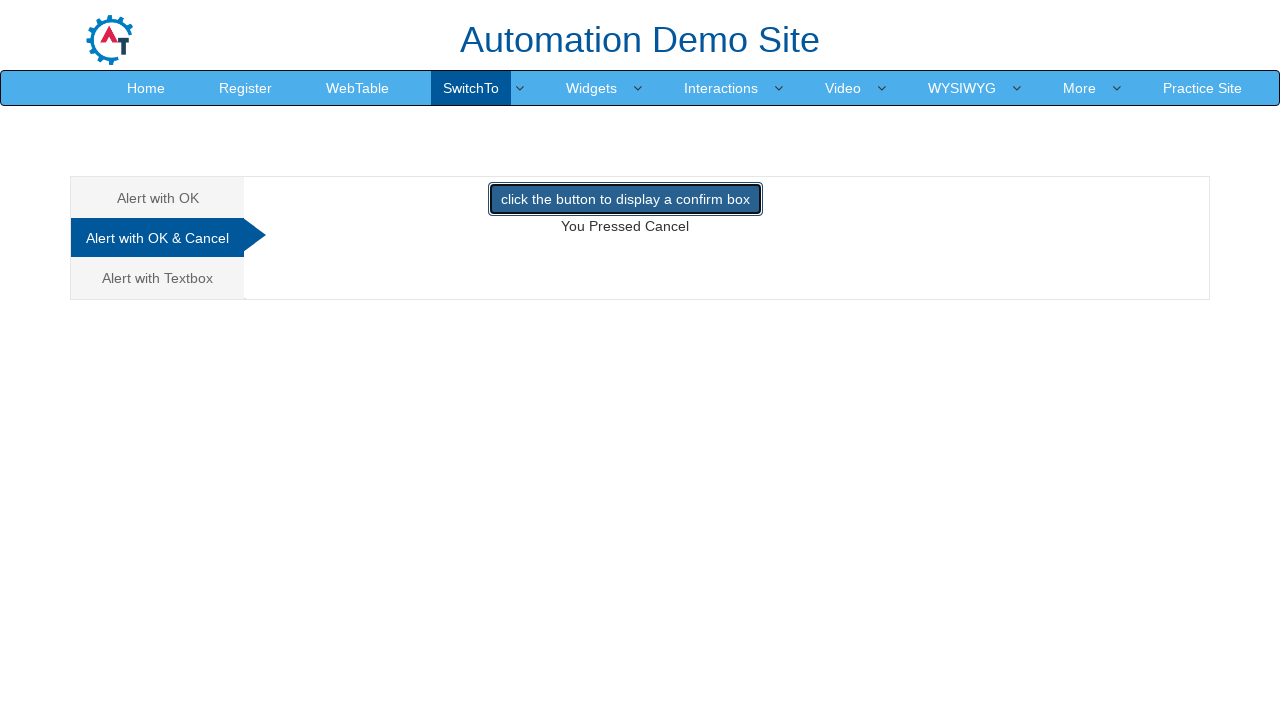

Set up dialog handler to dismiss alerts
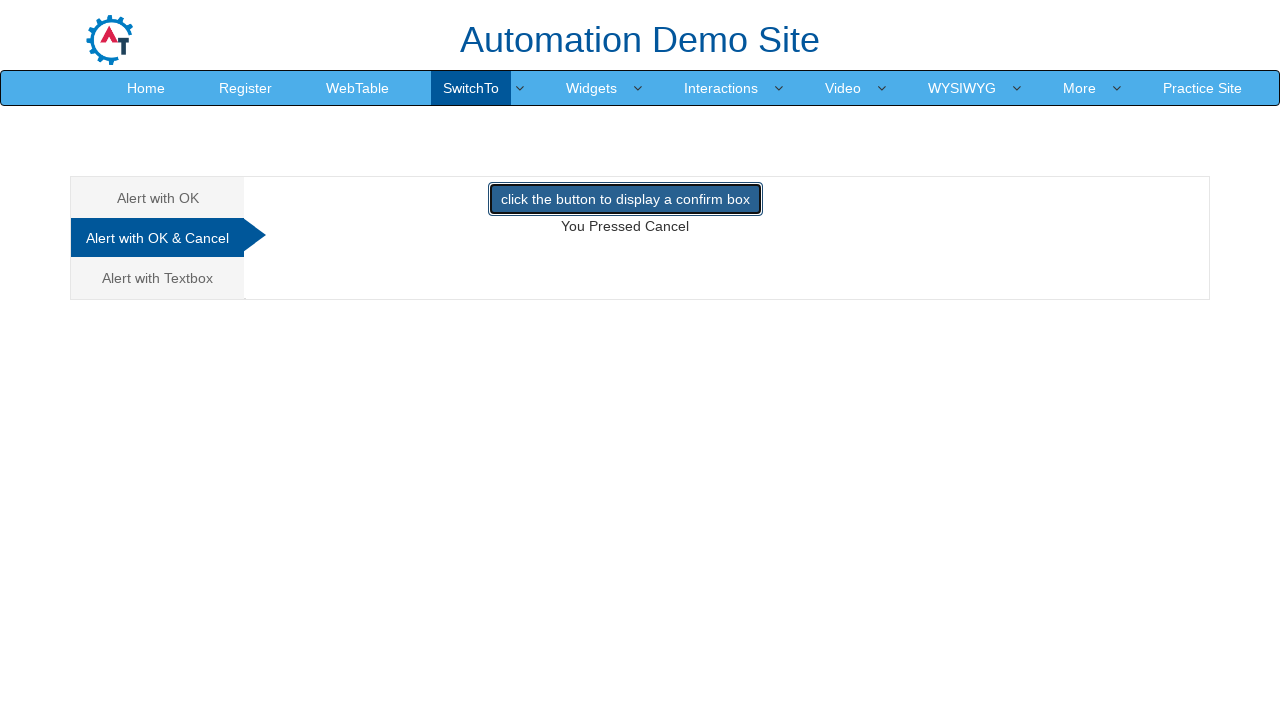

Re-clicked button to trigger alert and dismiss it at (625, 199) on #CancelTab button
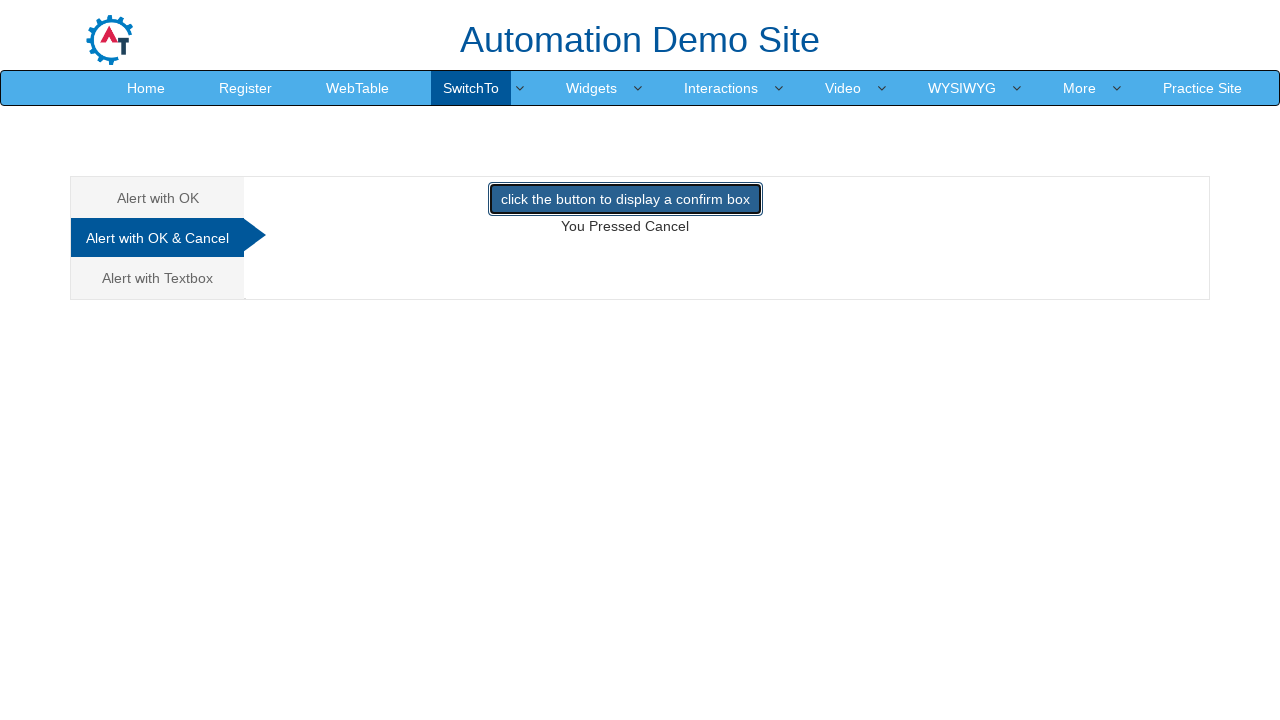

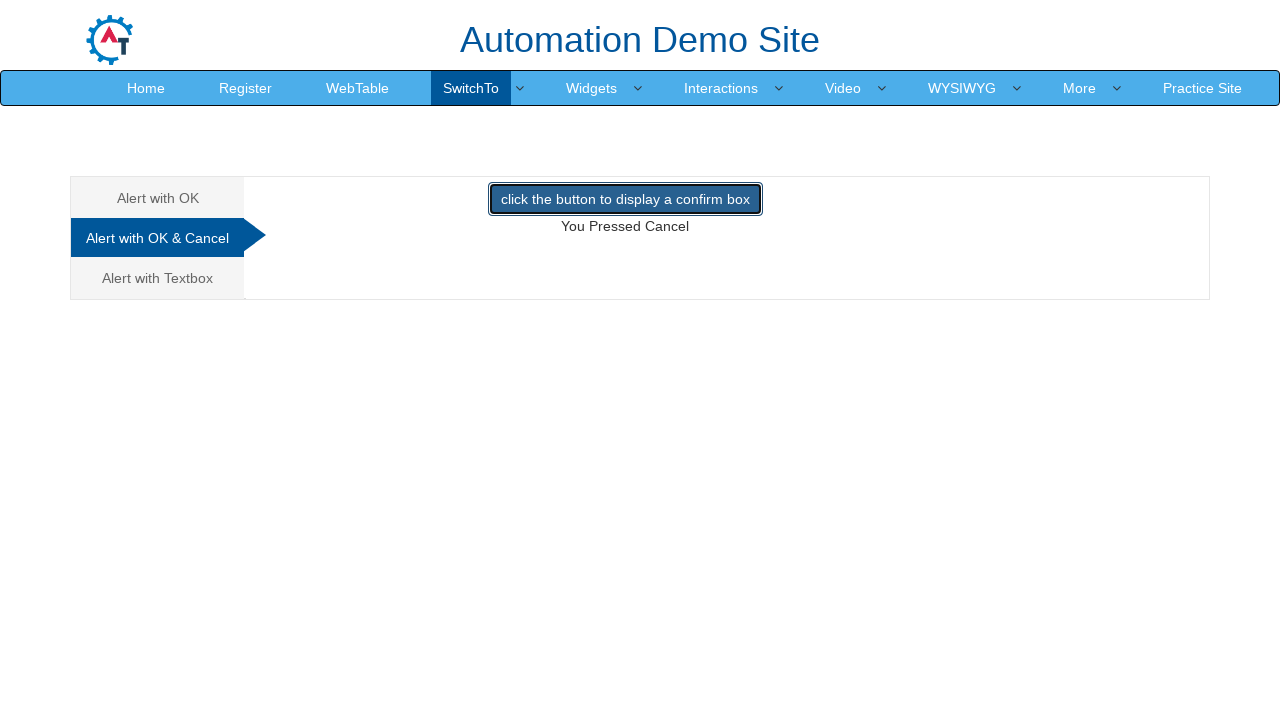